Tests the search functionality on ukr.net by entering a search query into the search input field

Starting URL: https://www.ukr.net/

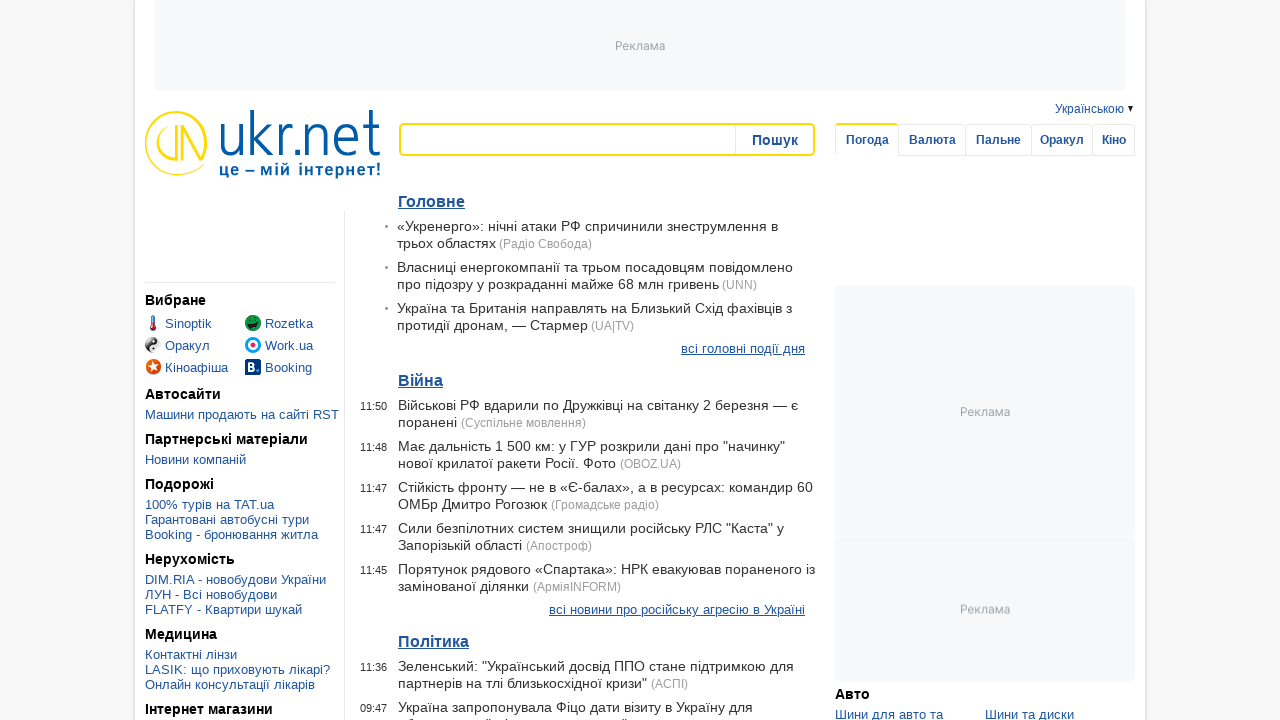

Filled search input field with 'новини' (news in Ukrainian) on #search-input
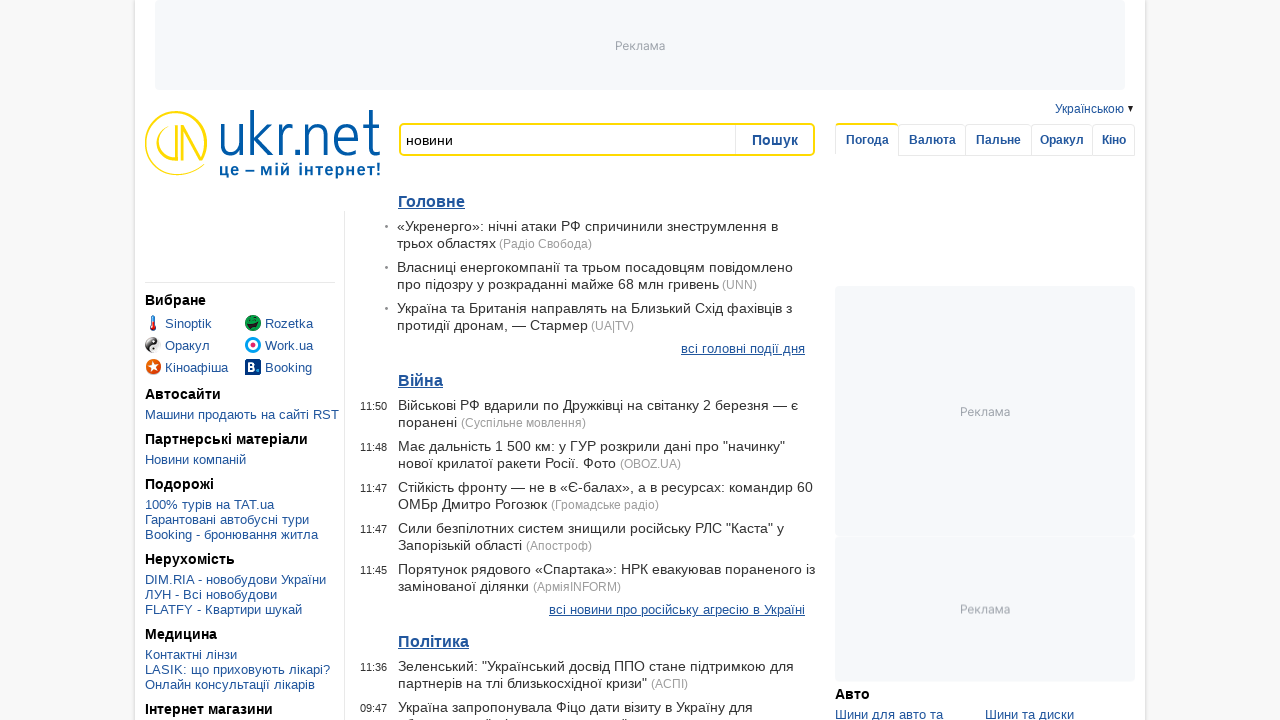

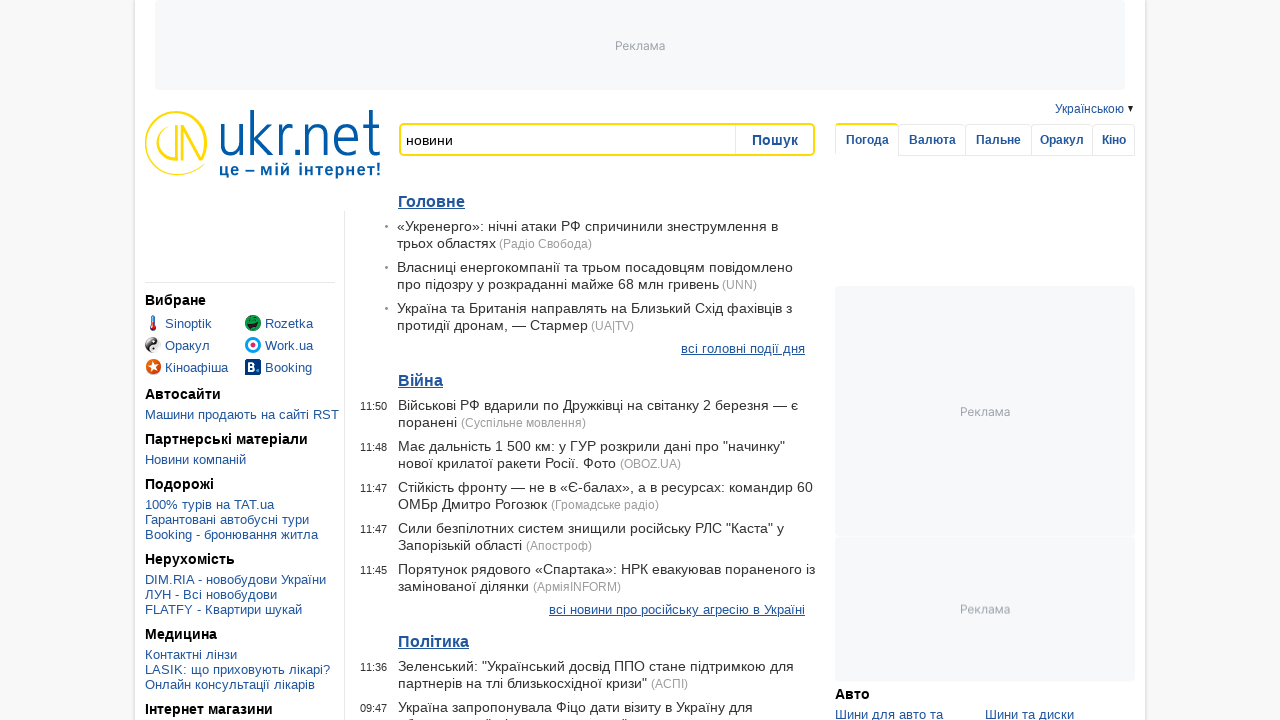